Tests text input by typing a name into an input field and clicking a button that updates its text to match the input

Starting URL: http://uitestingplayground.com/textinput

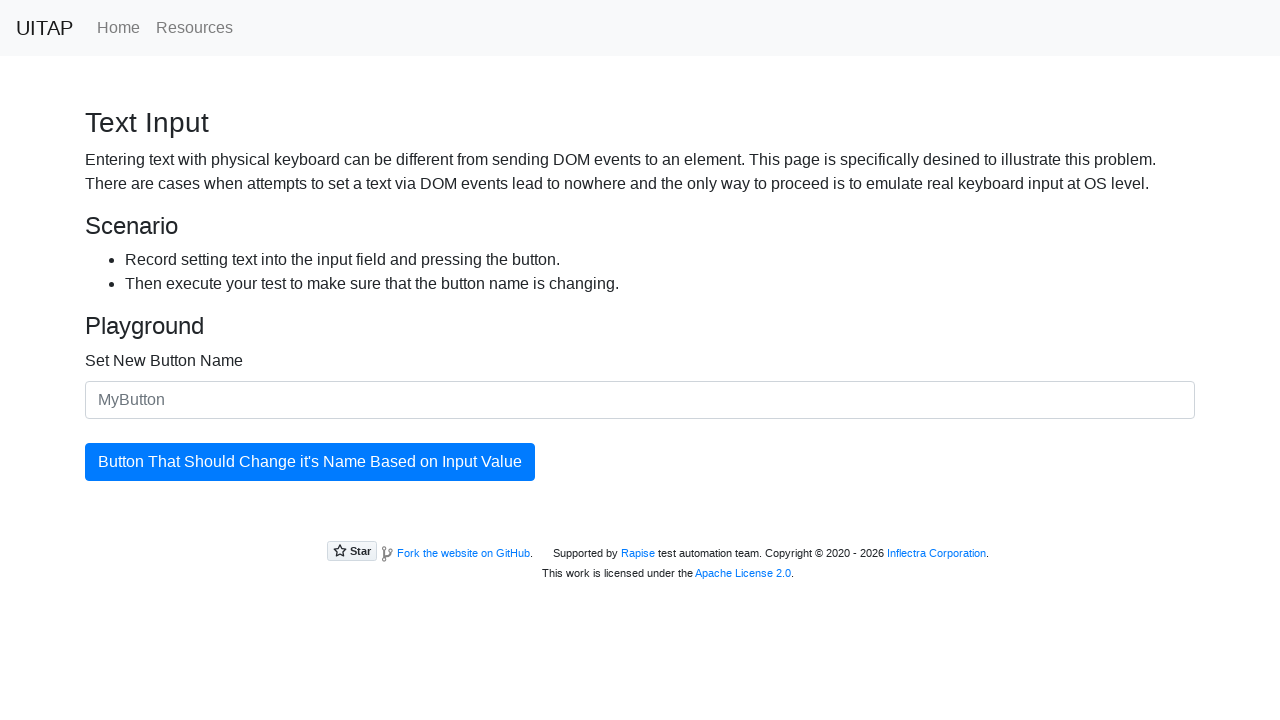

Filled input field with 'Almog Noach' on #newButtonName
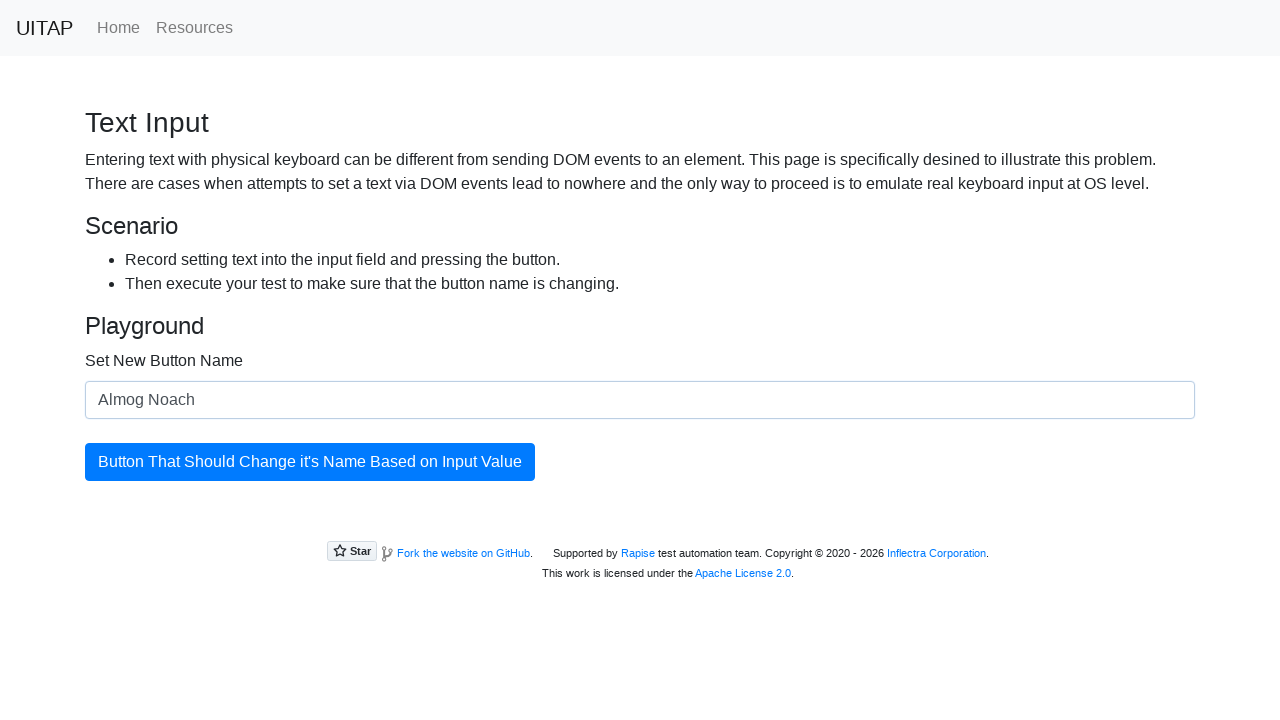

Clicked the update button at (310, 462) on #updatingButton
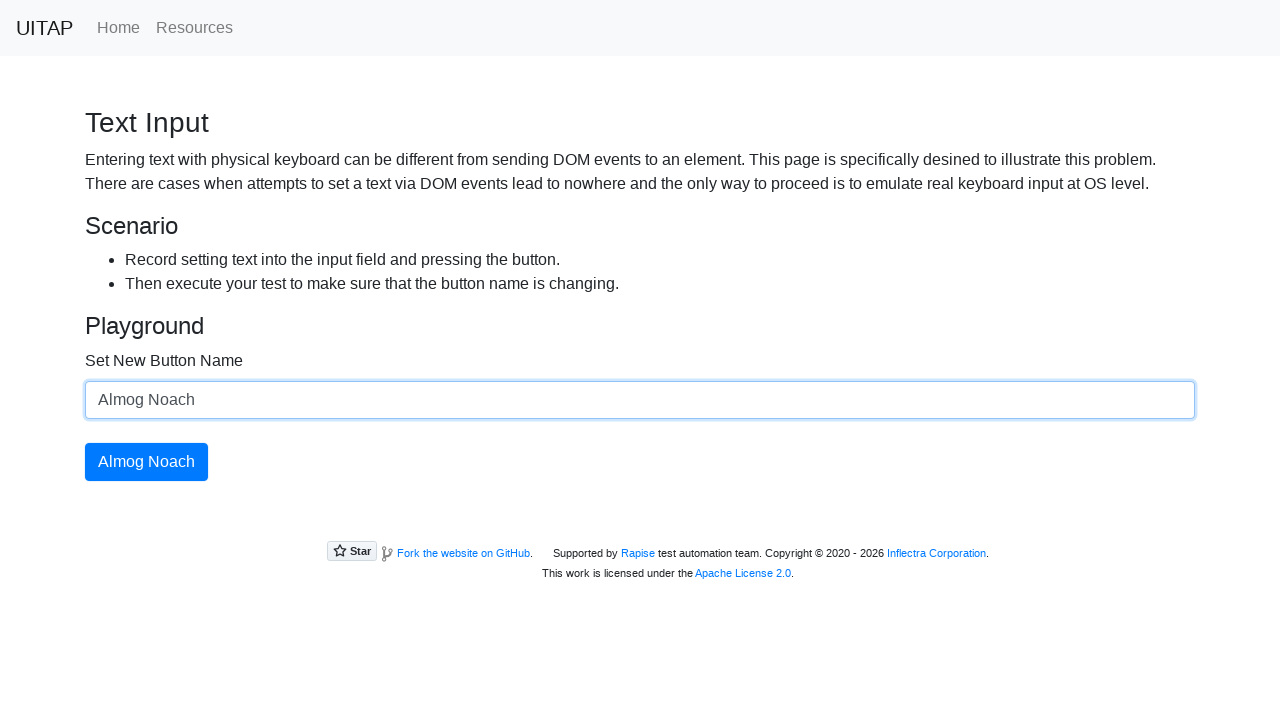

Retrieved button text content
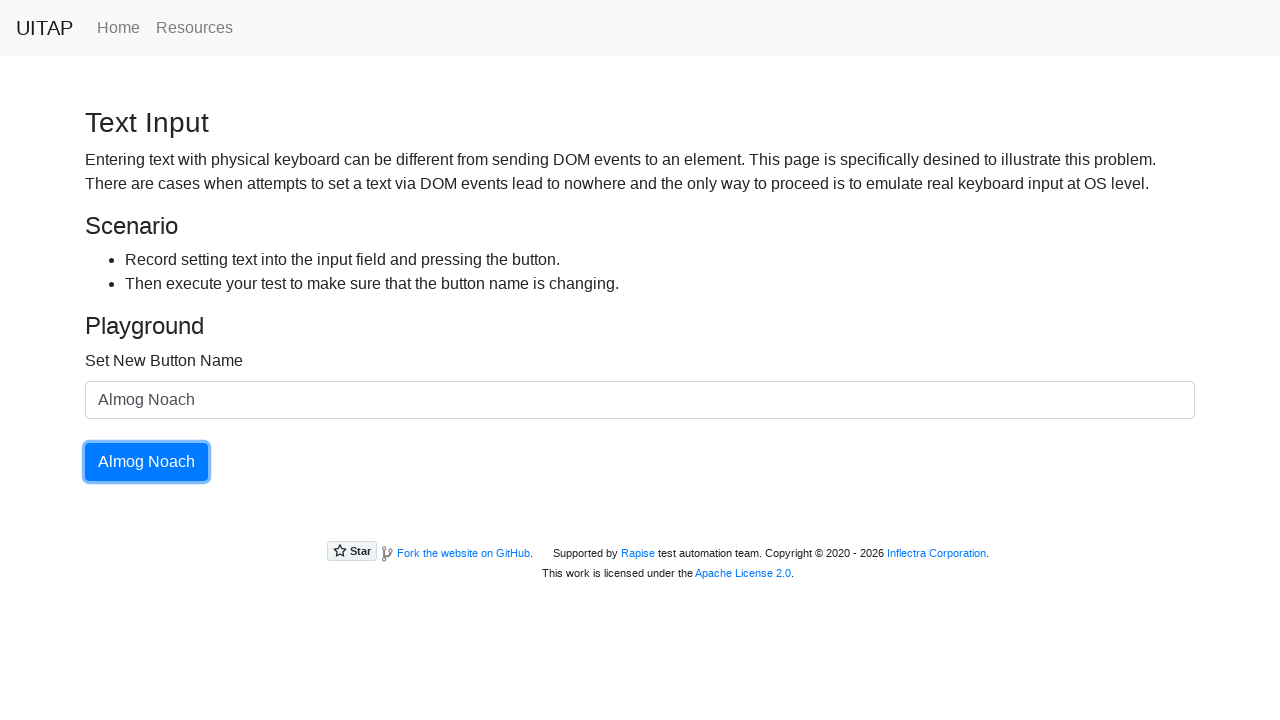

Verified button text was updated to 'Almog Noach'
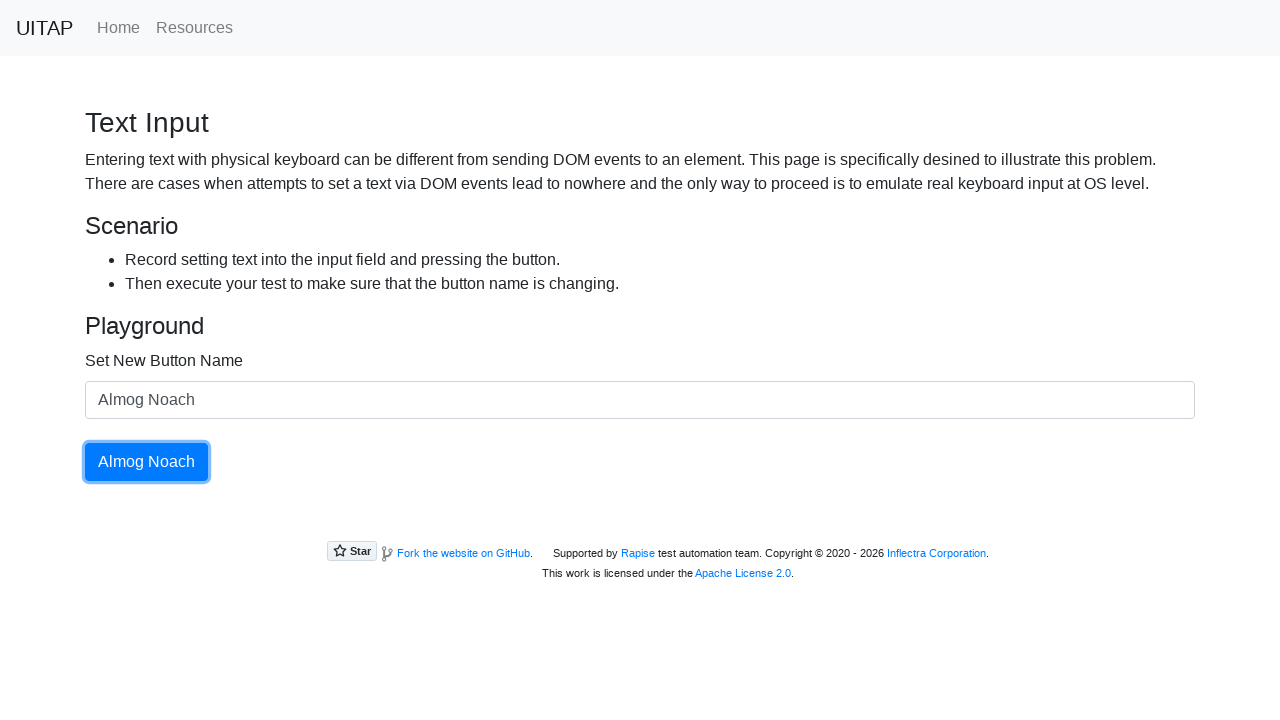

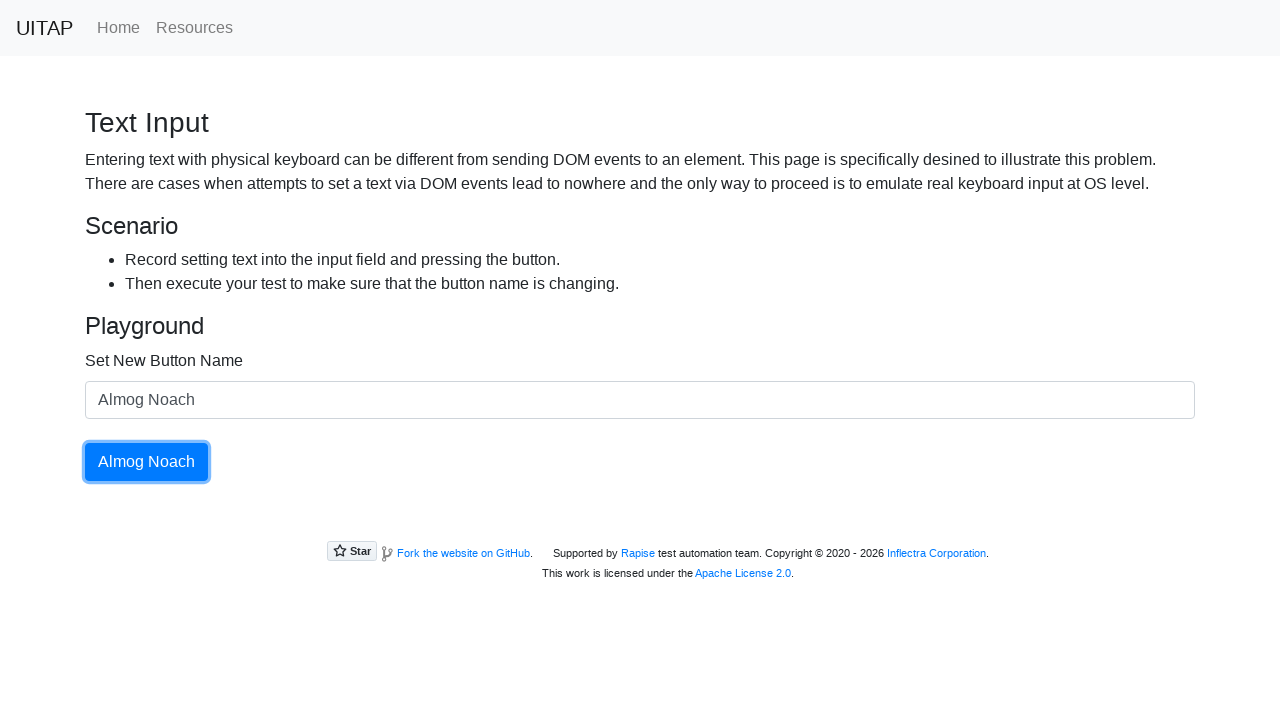